Tests an editable React dropdown by typing a search term and selecting a matching item from the filtered results.

Starting URL: https://react.semantic-ui.com/maximize/dropdown-example-search-selection/

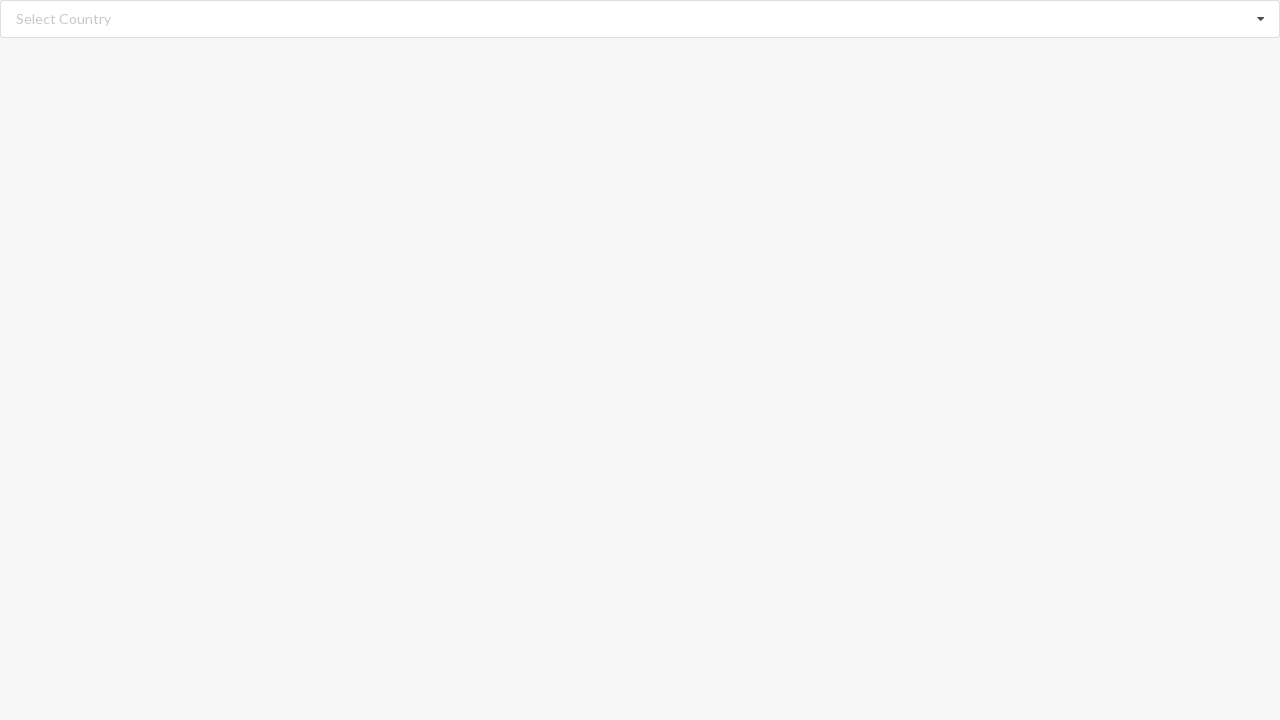

Cleared search input field on input.search
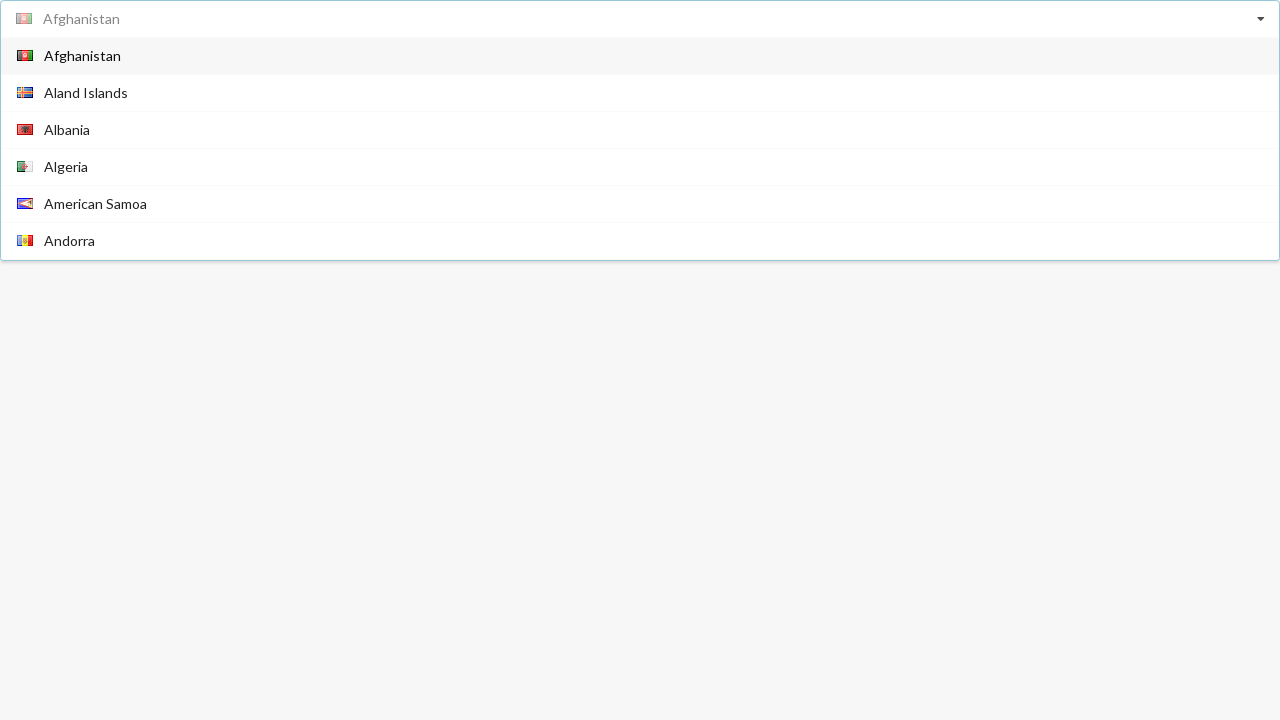

Typed 'Austria' in search field on input.search
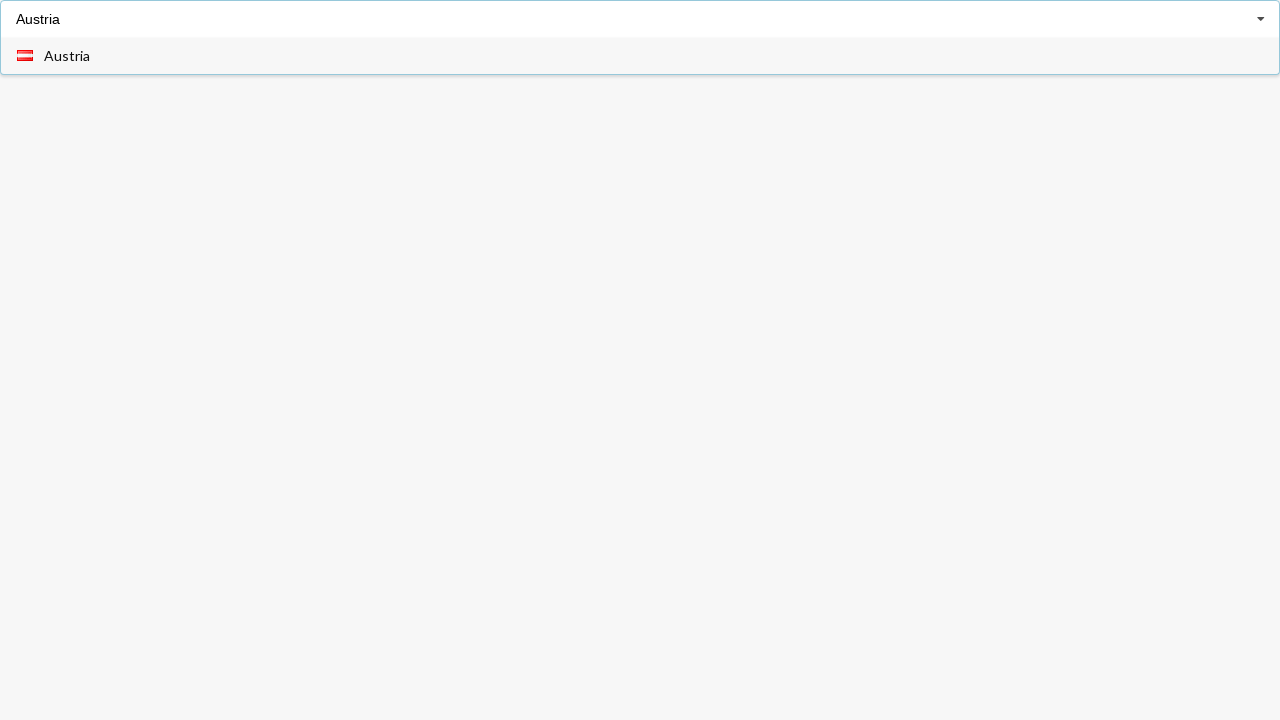

Waited for dropdown items to appear
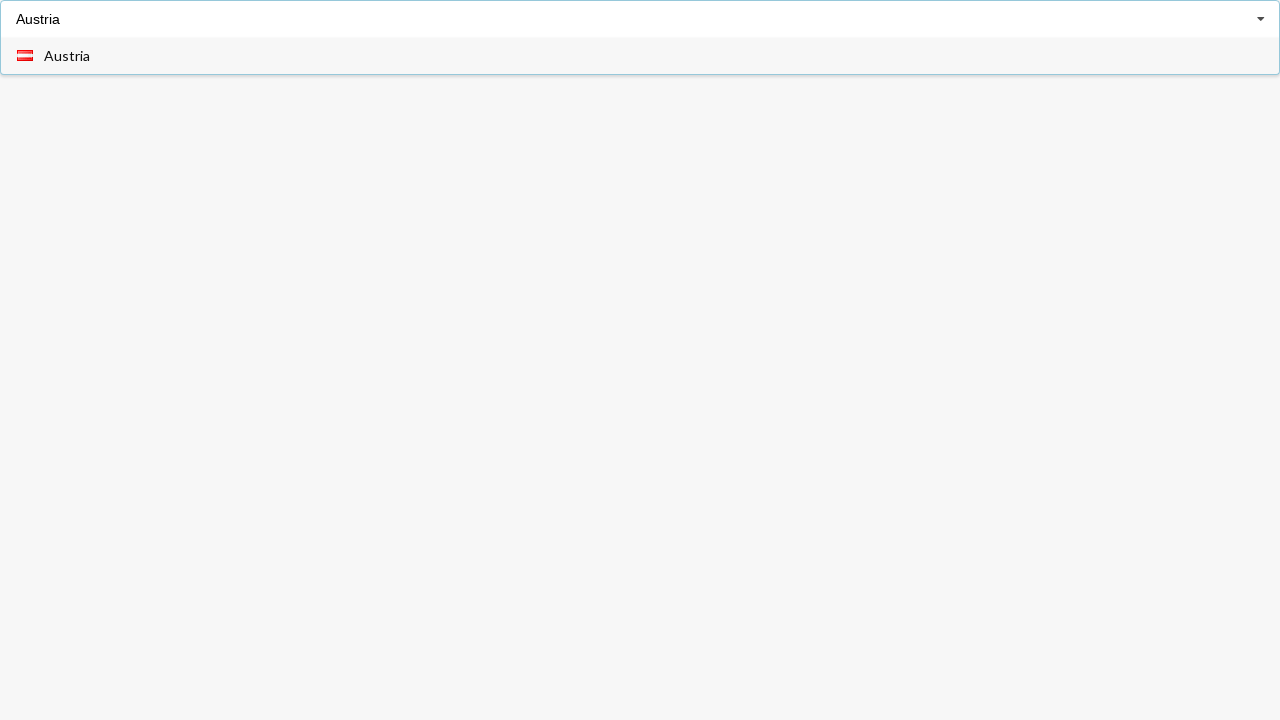

Clicked on 'Austria' dropdown item at (67, 56) on div.item span:has-text('Austria')
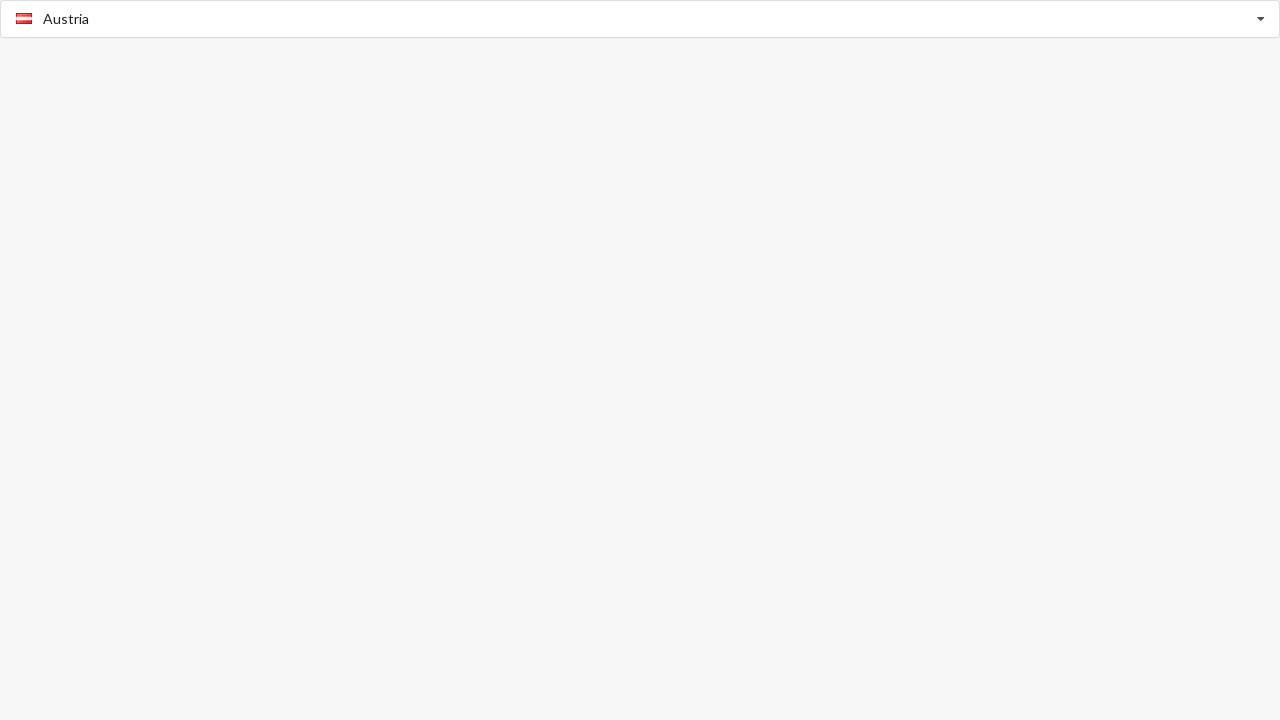

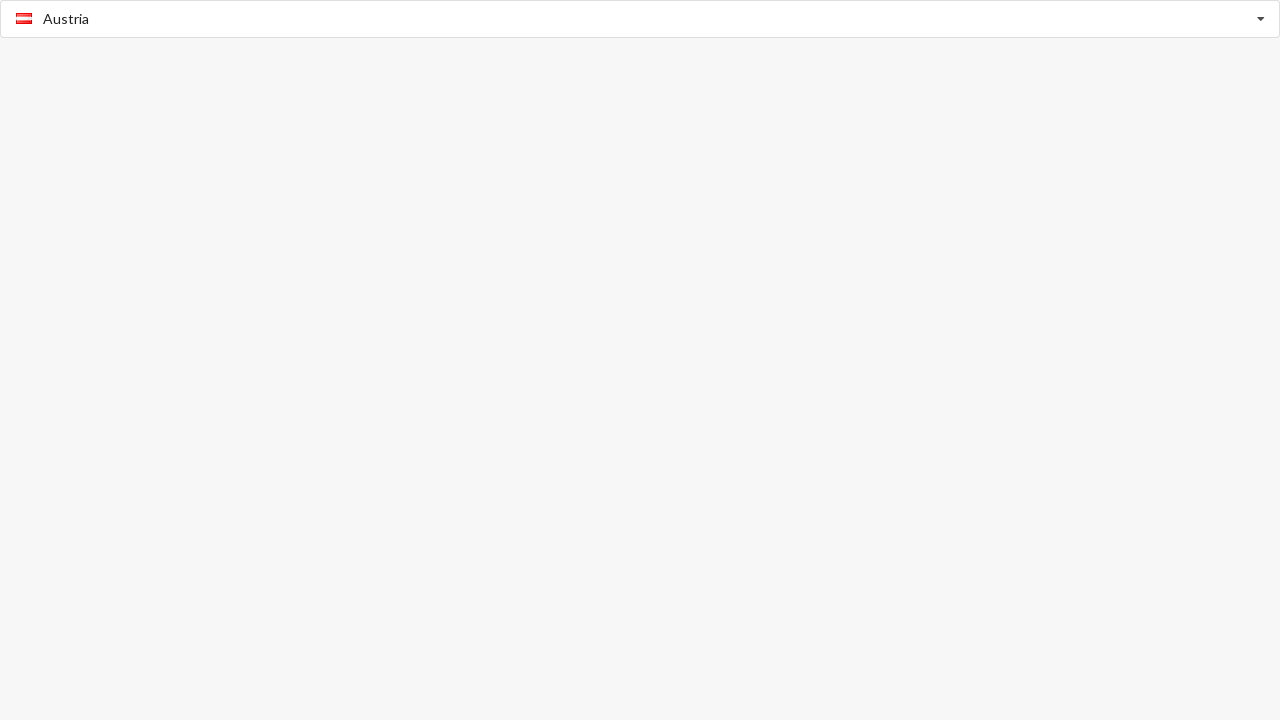